Tests different click interactions including double-click, right-click (context click), and regular click on buttons, then verifies the corresponding confirmation messages appear

Starting URL: https://demoqa.com/buttons

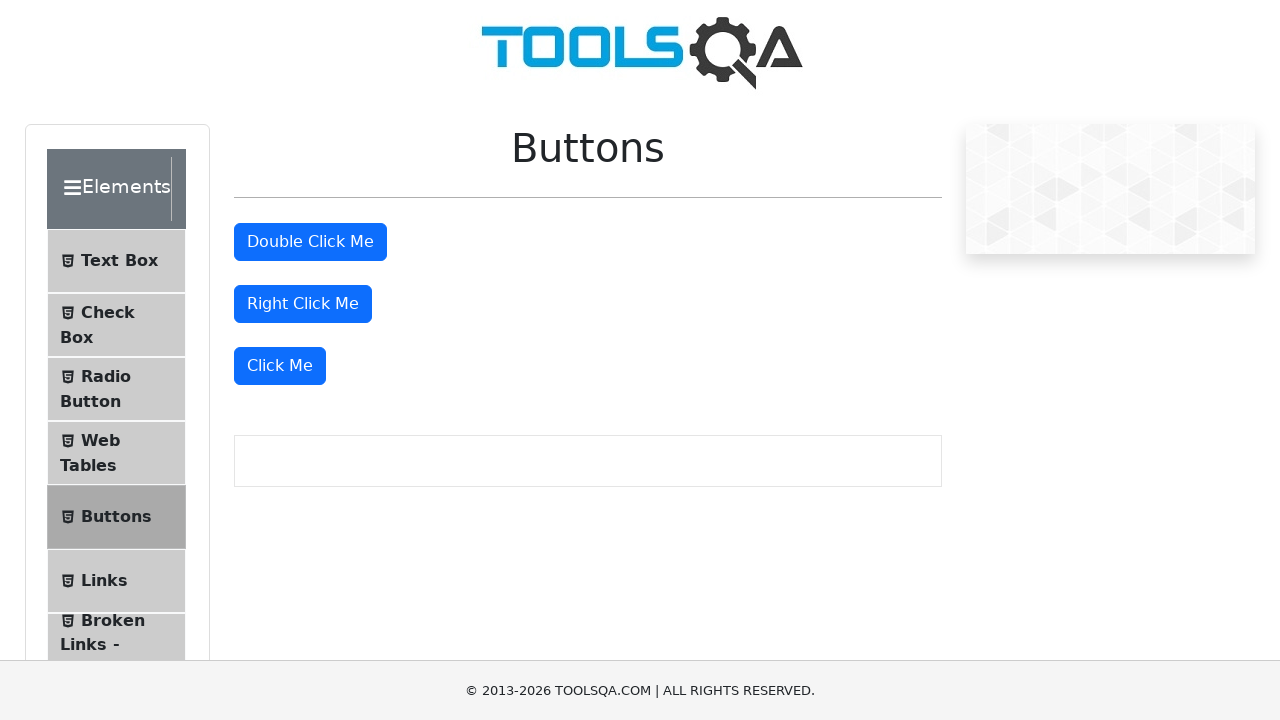

Double-clicked the double click button at (310, 242) on #doubleClickBtn
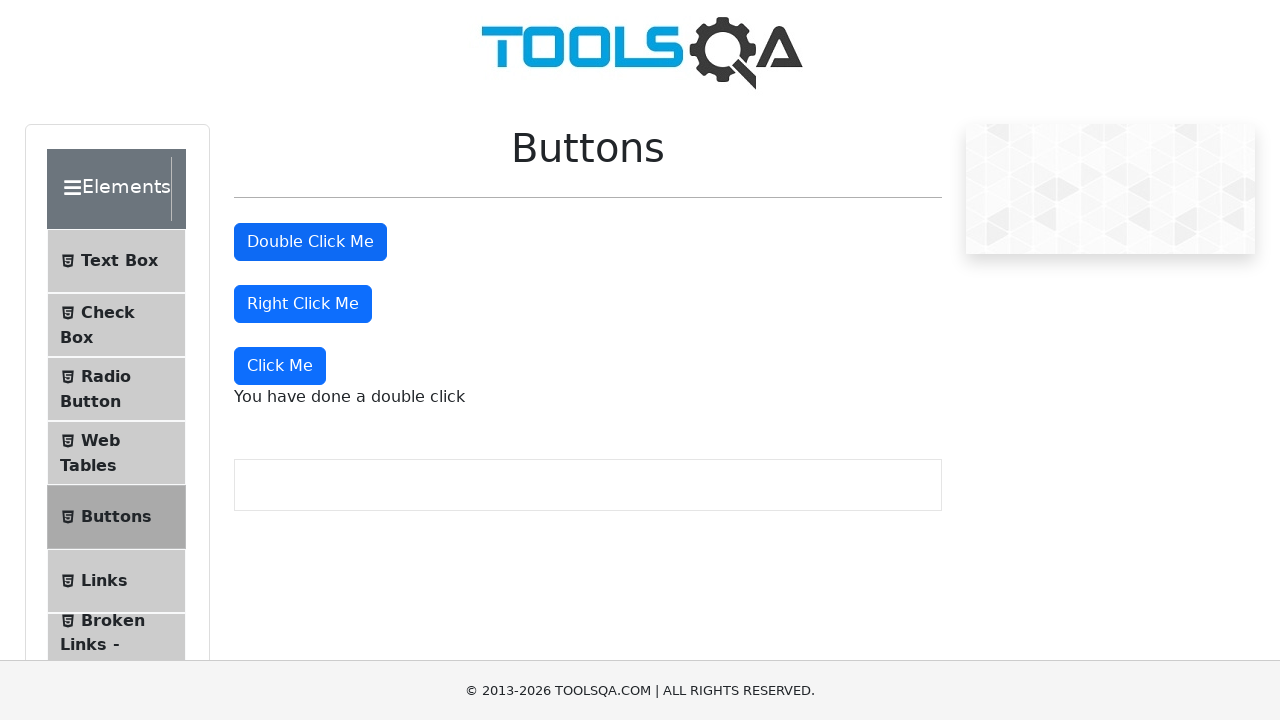

Right-clicked the right click button at (303, 304) on #rightClickBtn
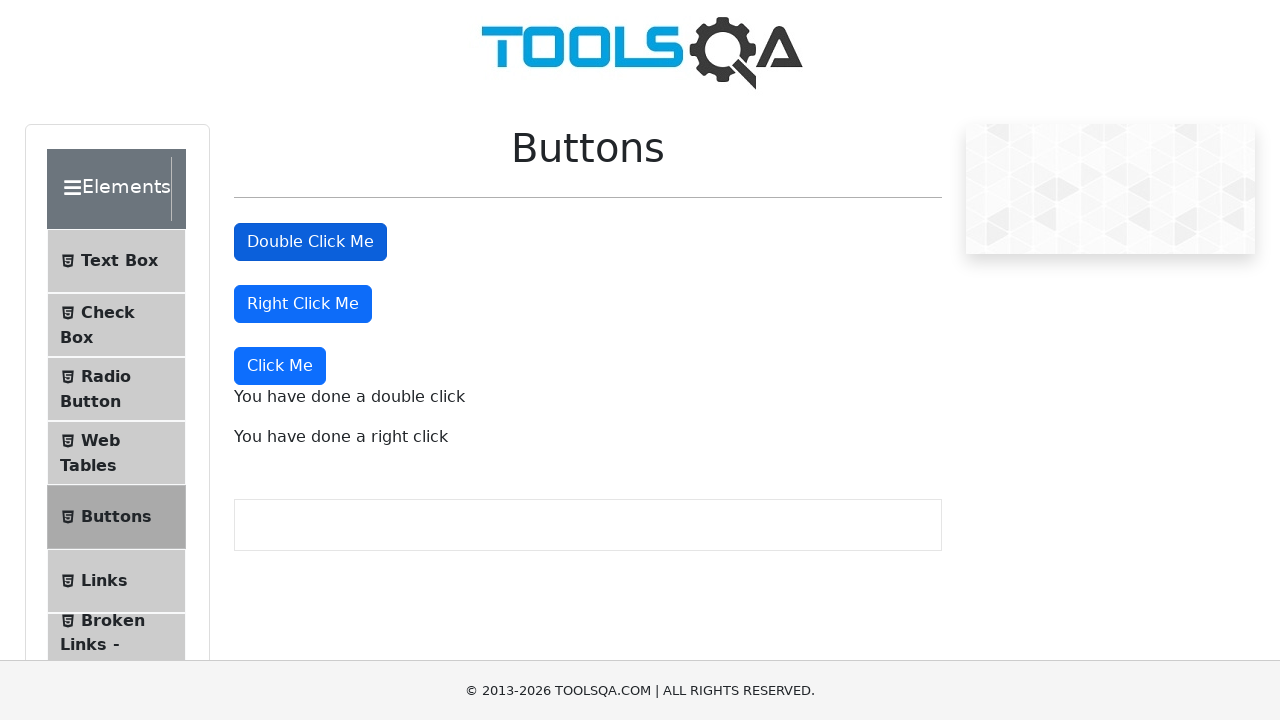

Clicked the 'Click Me' button at (280, 366) on xpath=//button[text()='Click Me']
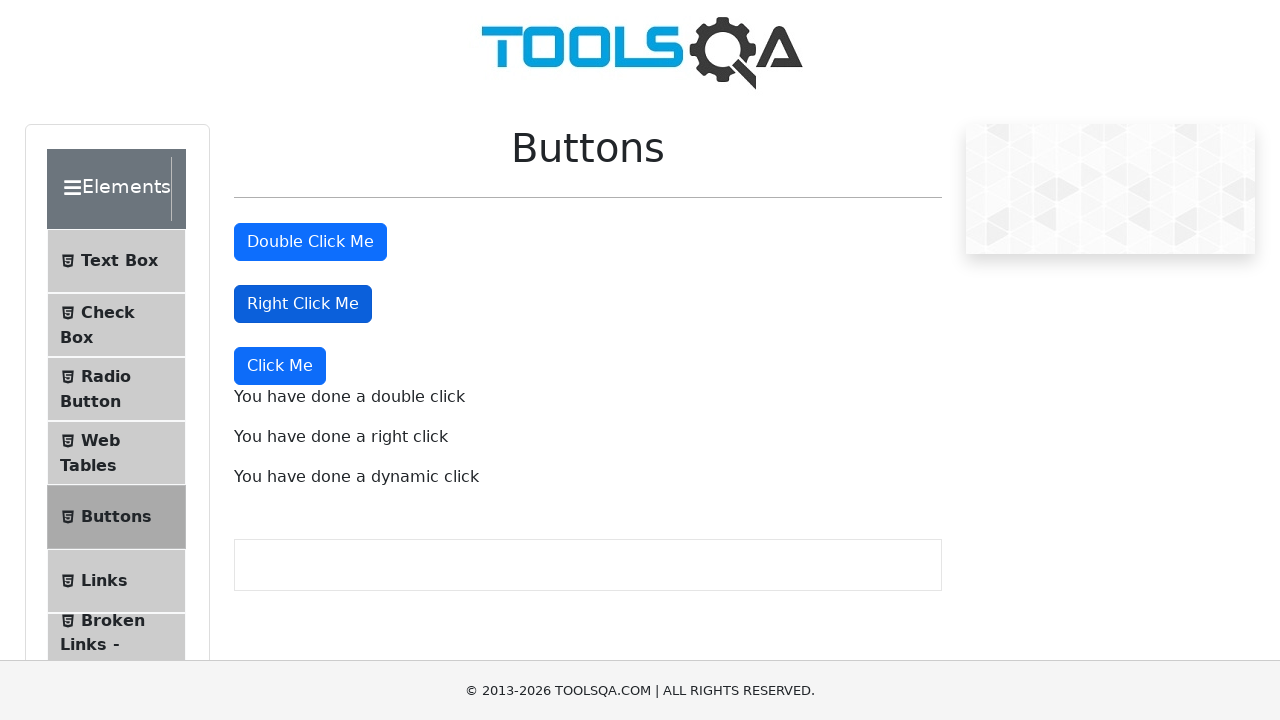

Double click confirmation message appeared
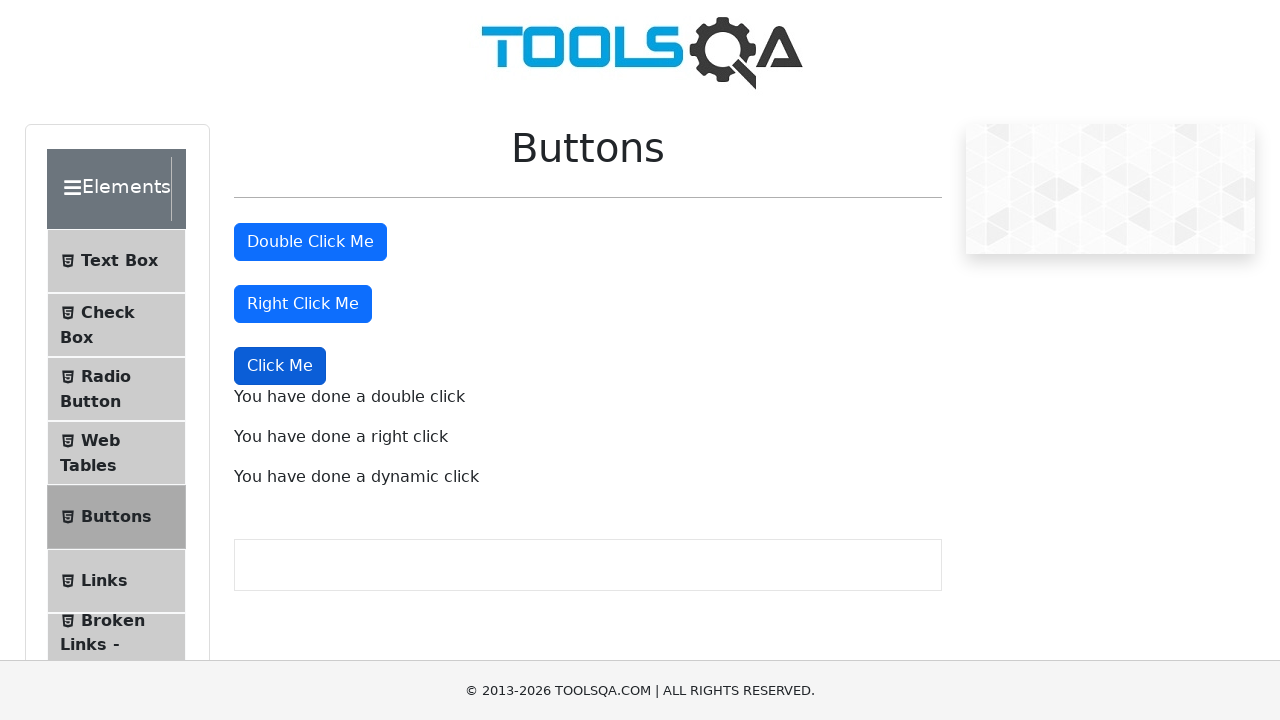

Right click confirmation message appeared
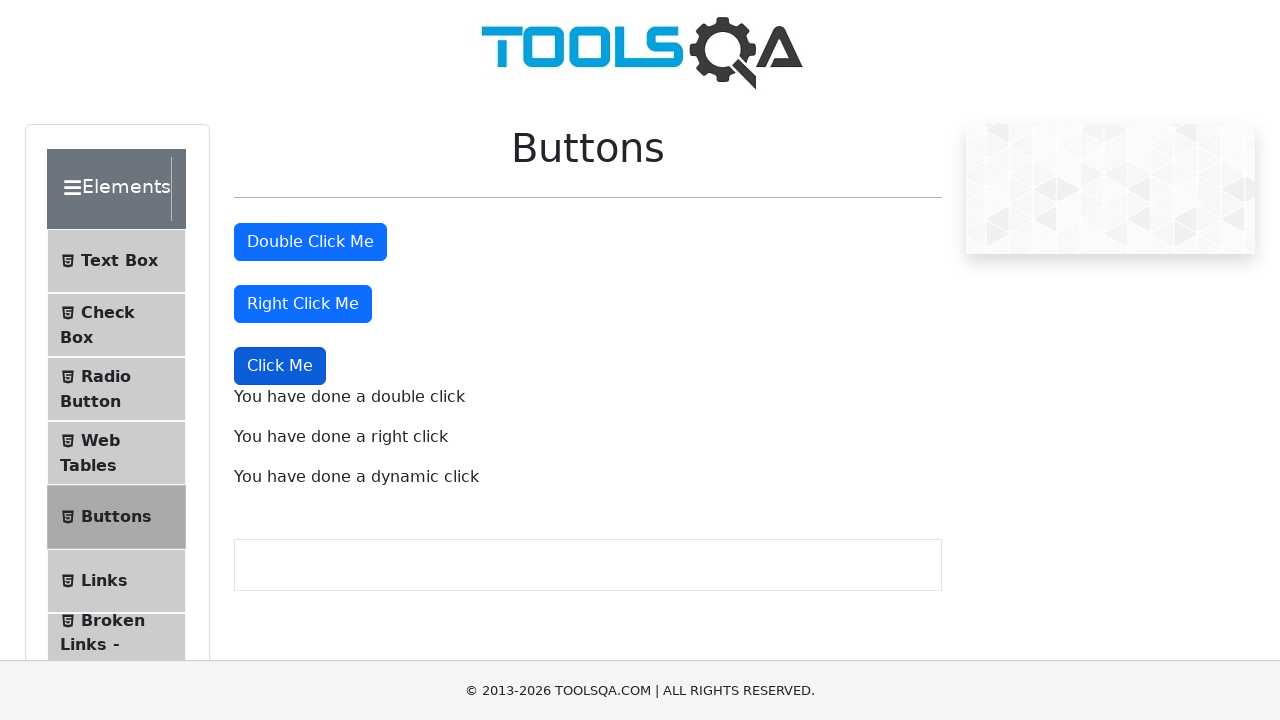

Dynamic click confirmation message appeared
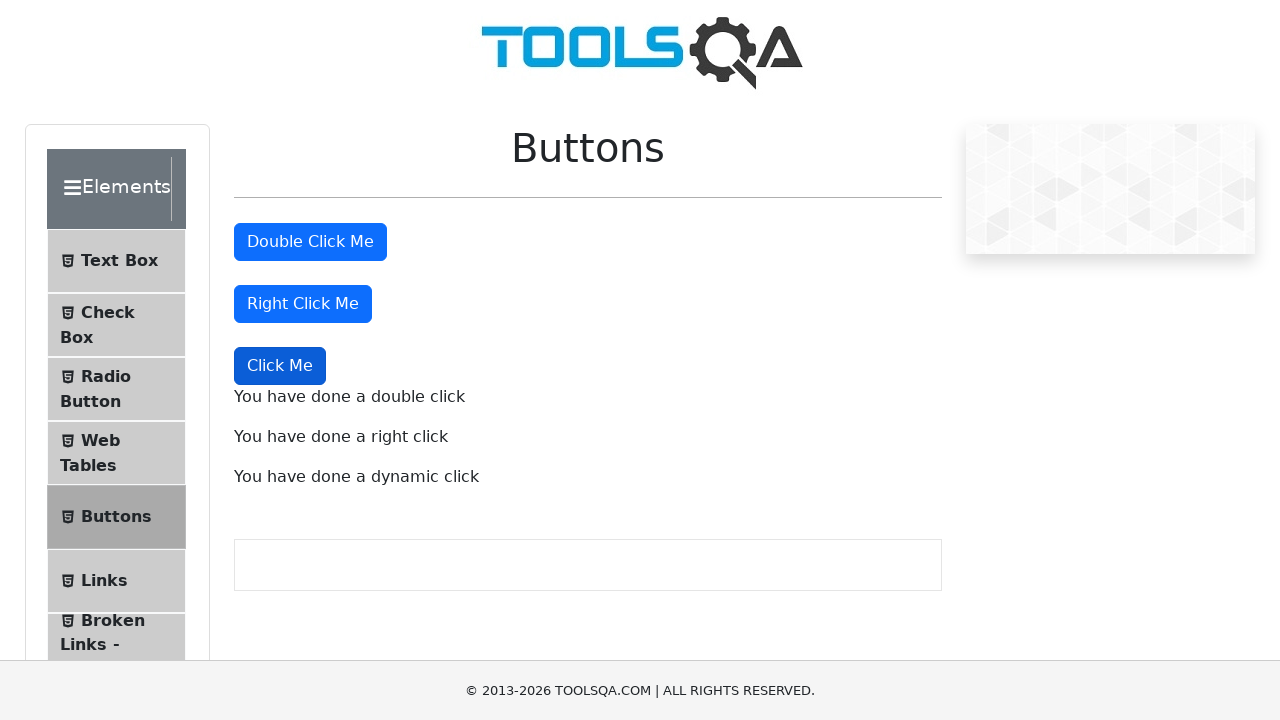

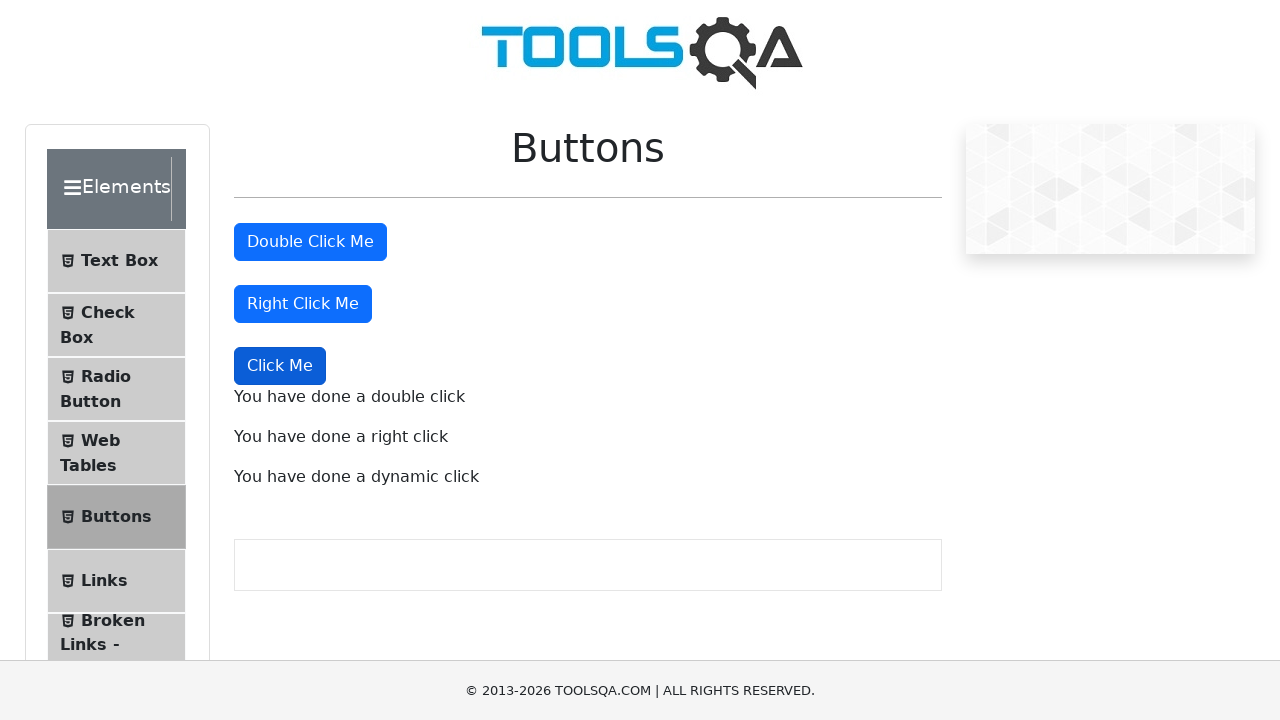